Tests a more resilient approach to working with multiple browser windows by storing the original window reference before clicking the link, then switching between windows and verifying titles.

Starting URL: http://the-internet.herokuapp.com/windows

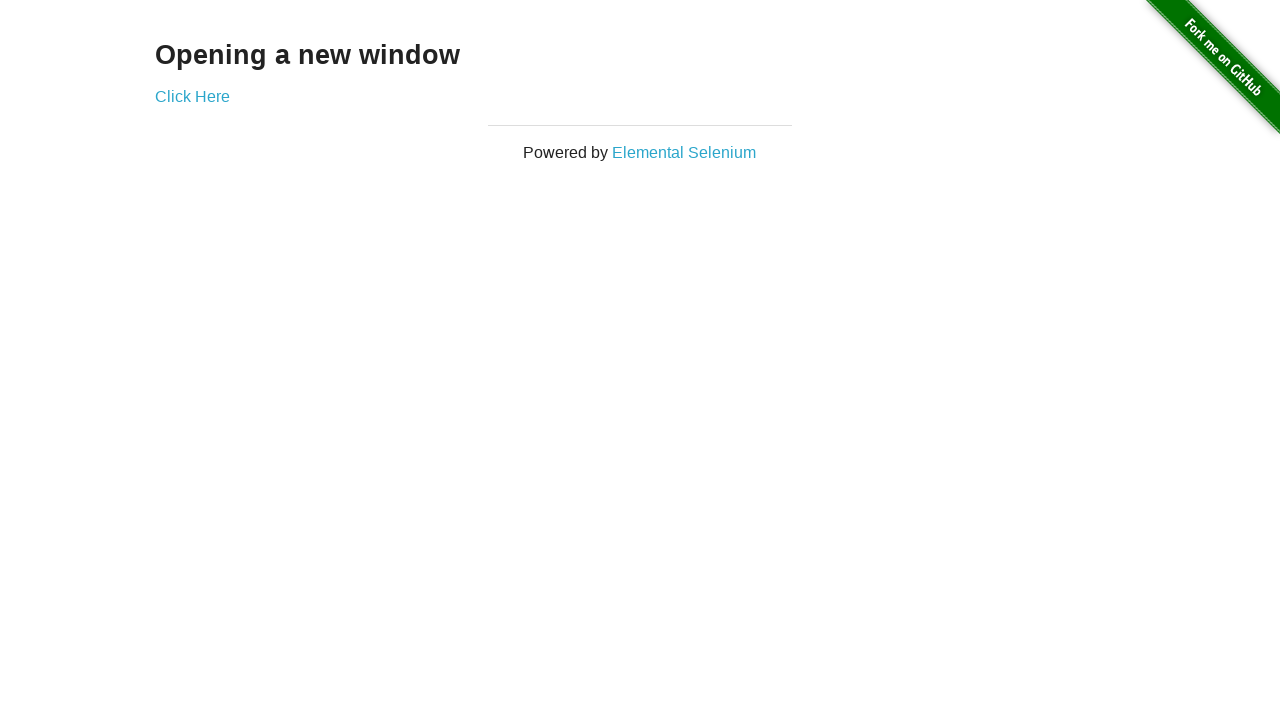

Stored reference to the original window
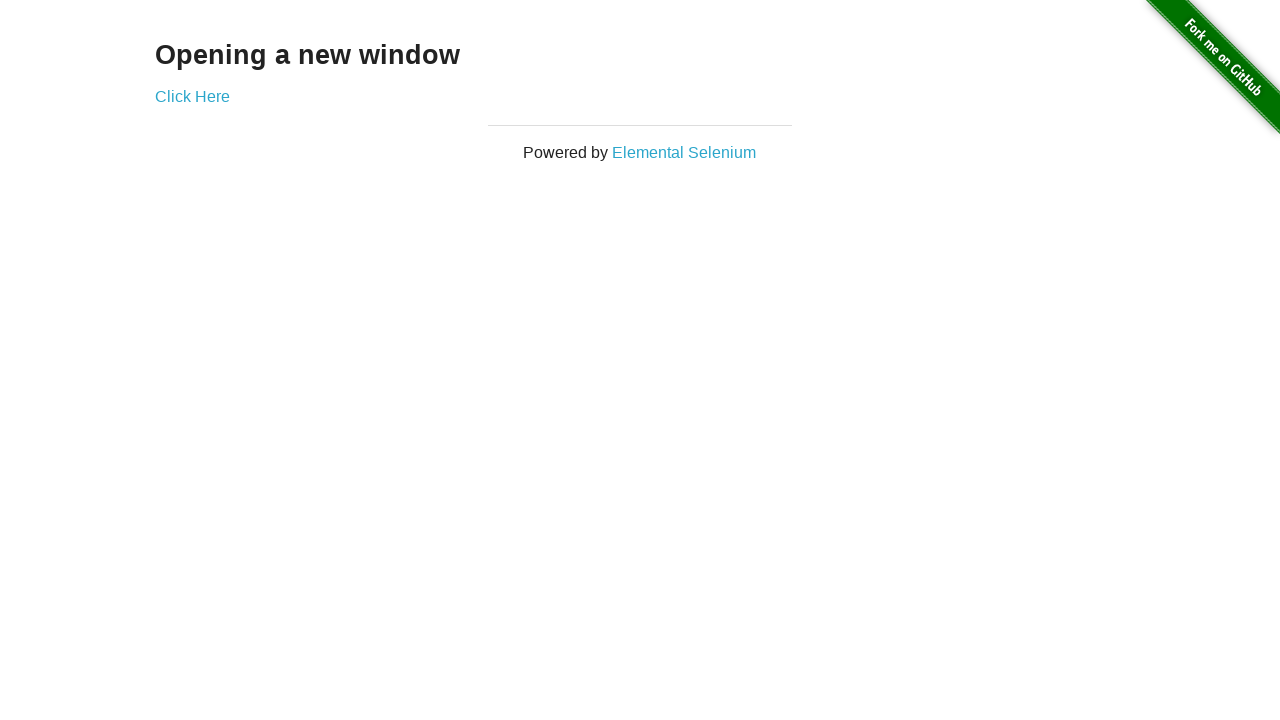

Clicked link to open new window at (192, 96) on .example a
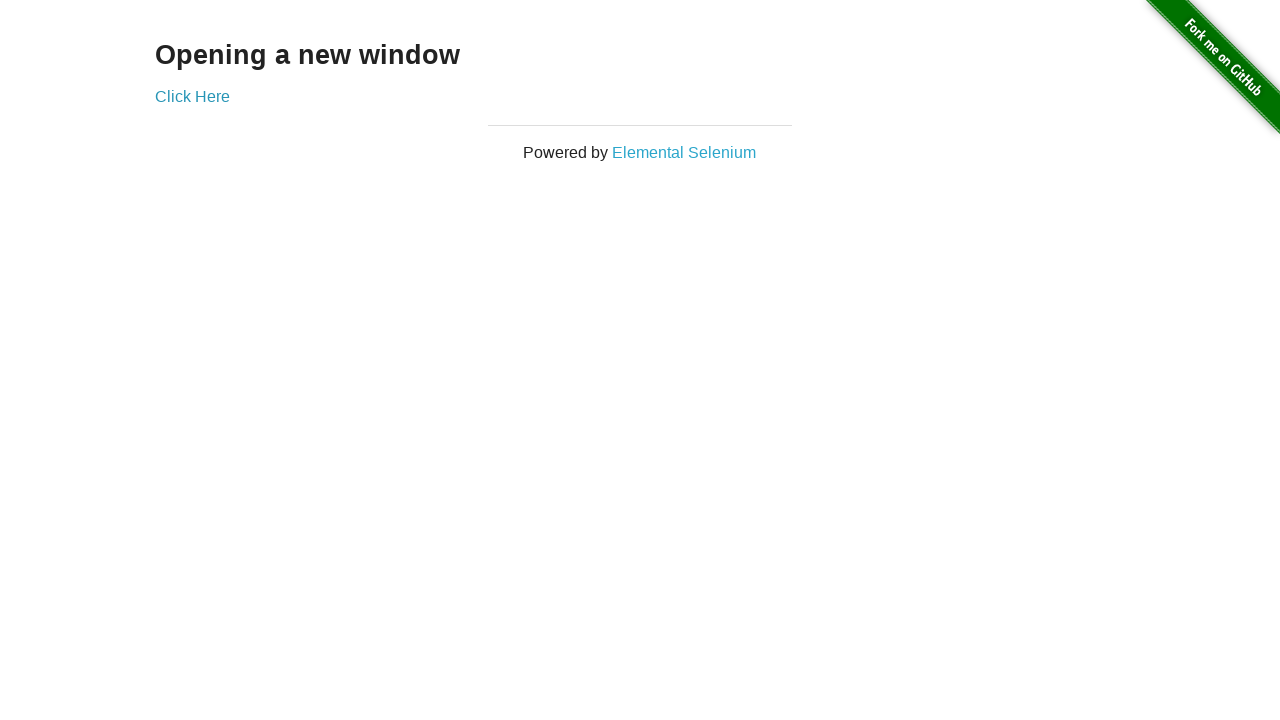

Captured reference to the new window
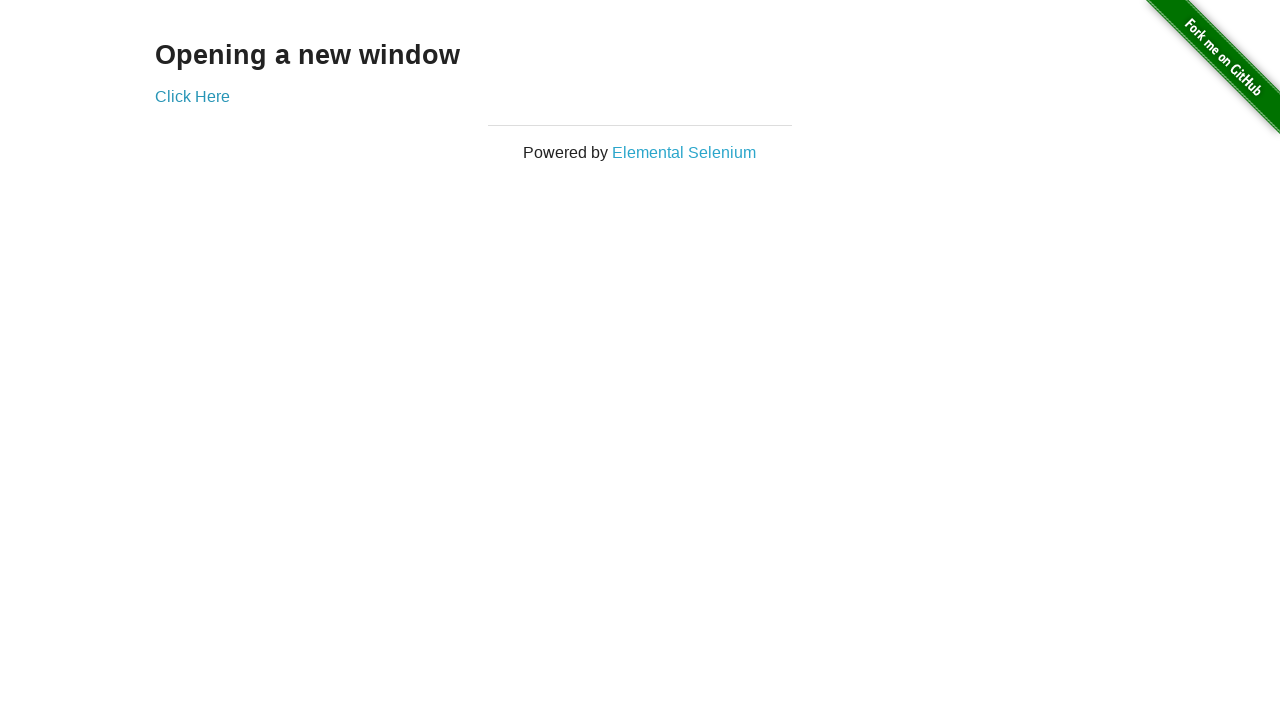

New page finished loading
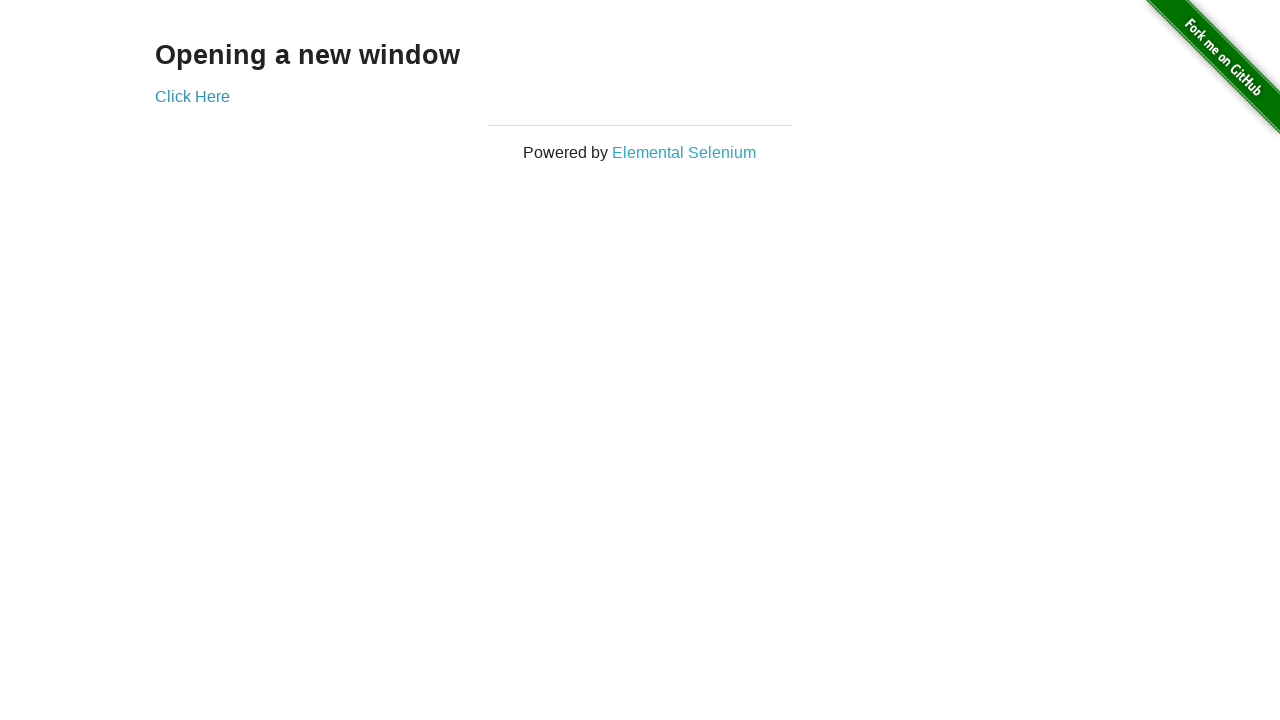

Brought original window to front
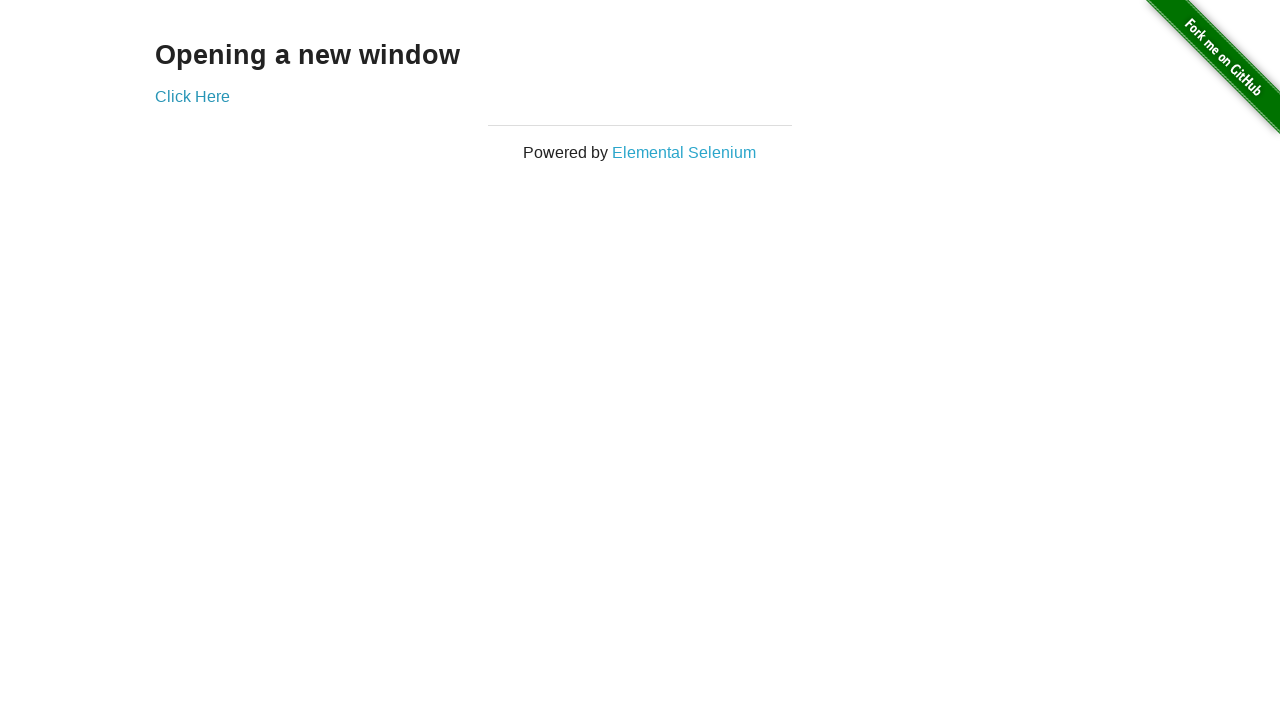

Verified original window title is not 'New Window'
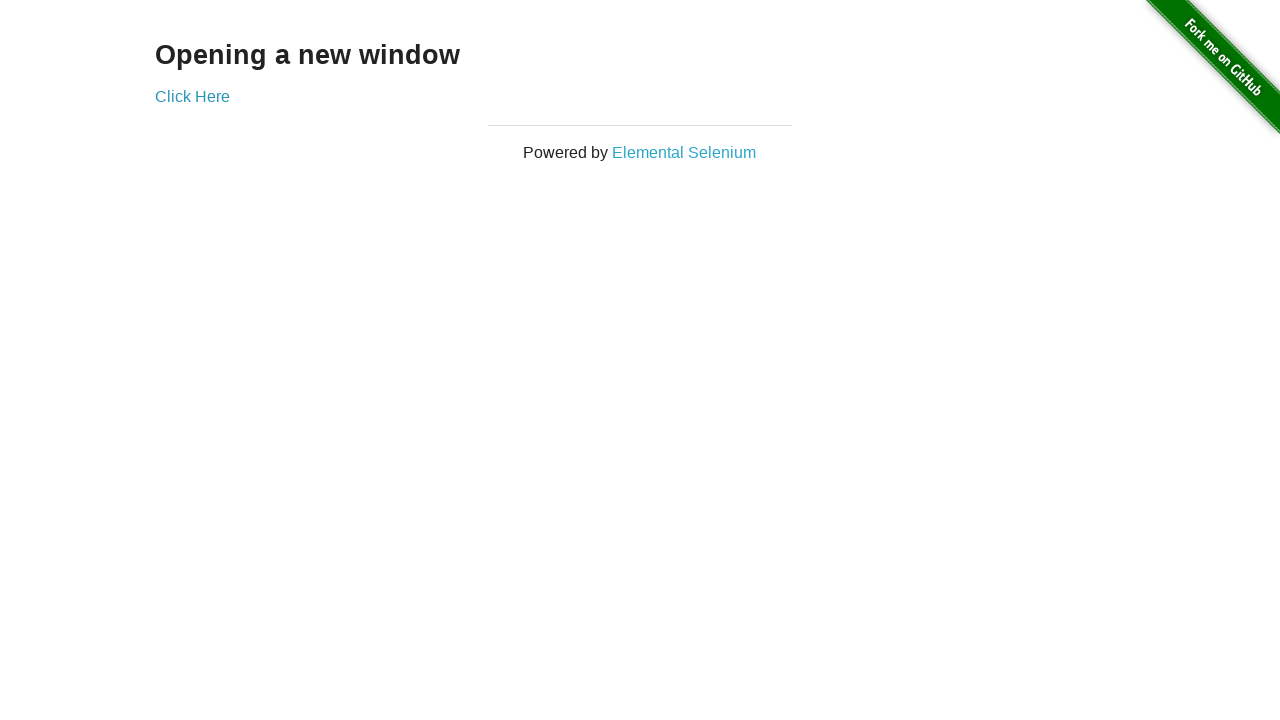

Brought new window to front
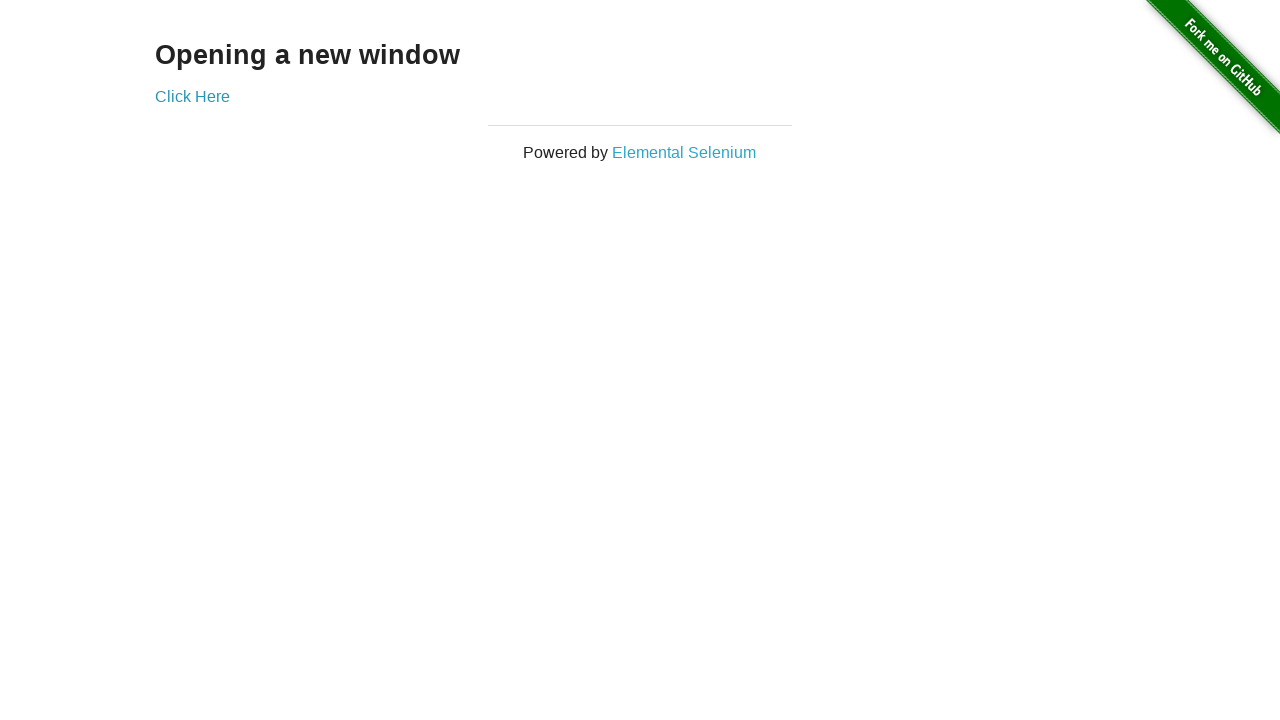

Verified new window title is 'New Window'
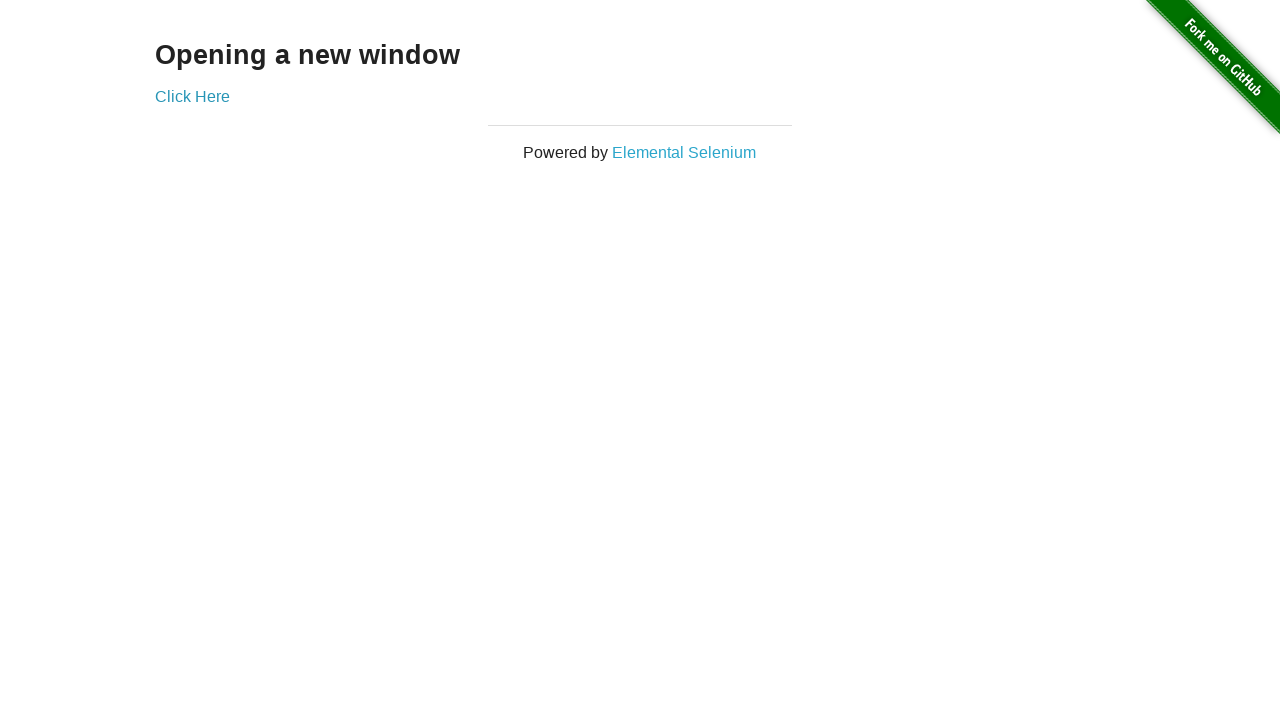

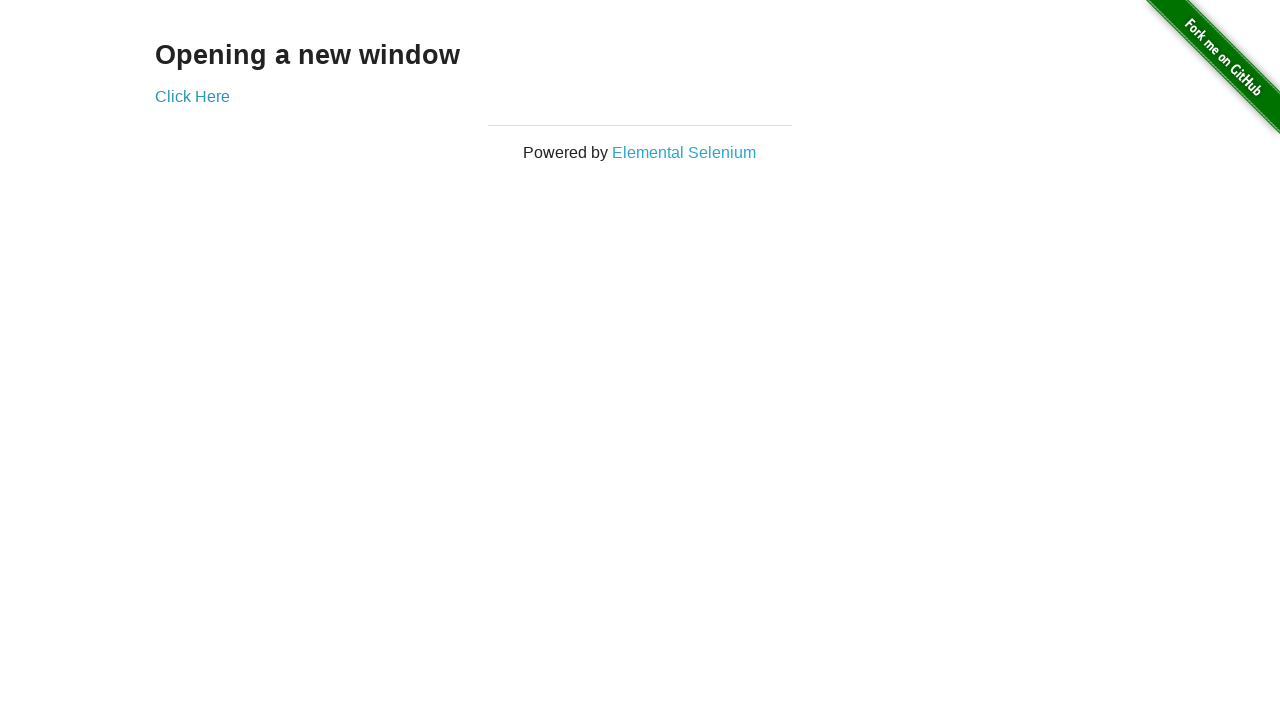